Tests filling an input field on a training ground page by entering text into the first input element

Starting URL: https://techstepacademy.com/training-ground

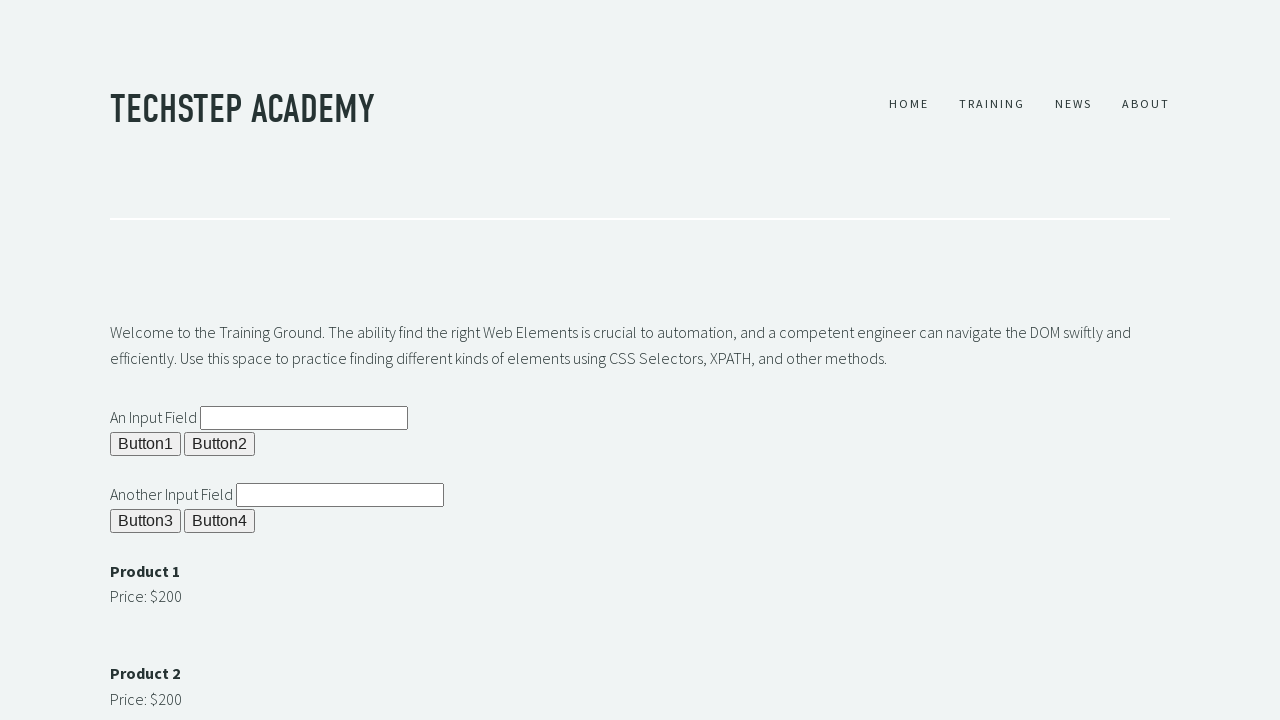

Filled first input field with 'el amor' on input[id='ipt1']
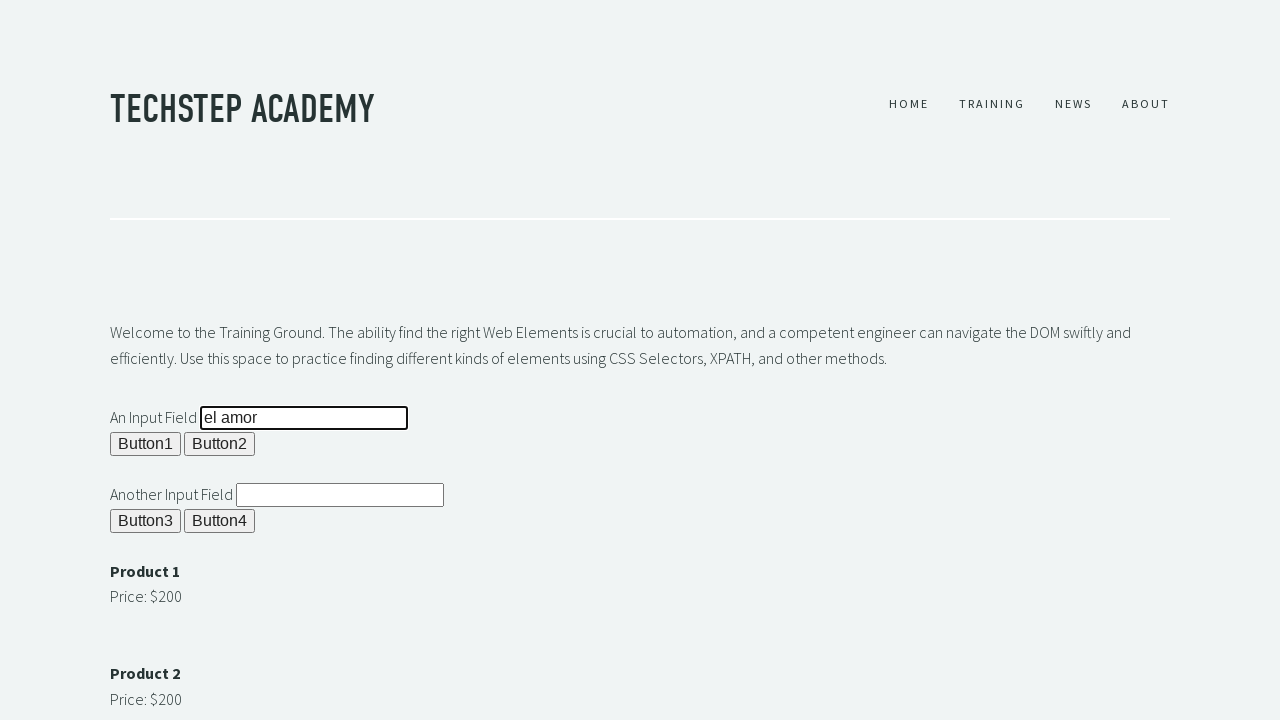

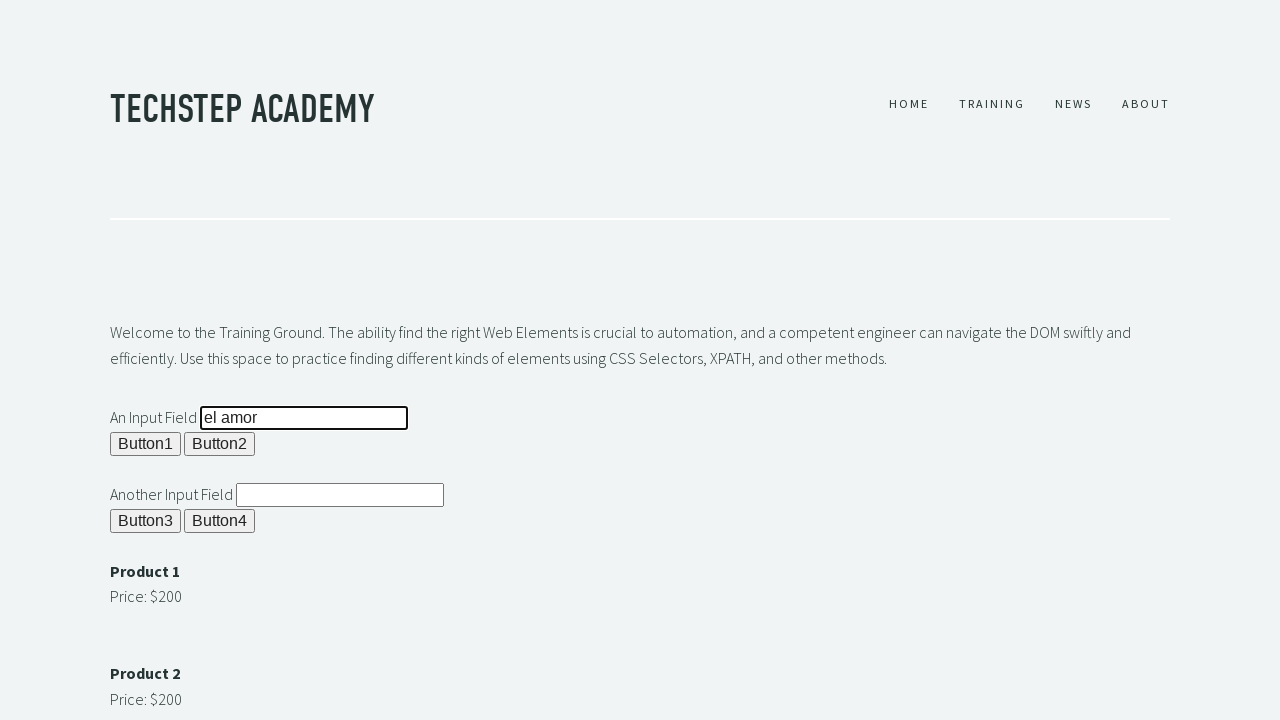